Tests triggering JS Confirm via JavaScript execution and accepting it

Starting URL: https://the-internet.herokuapp.com/javascript_alerts

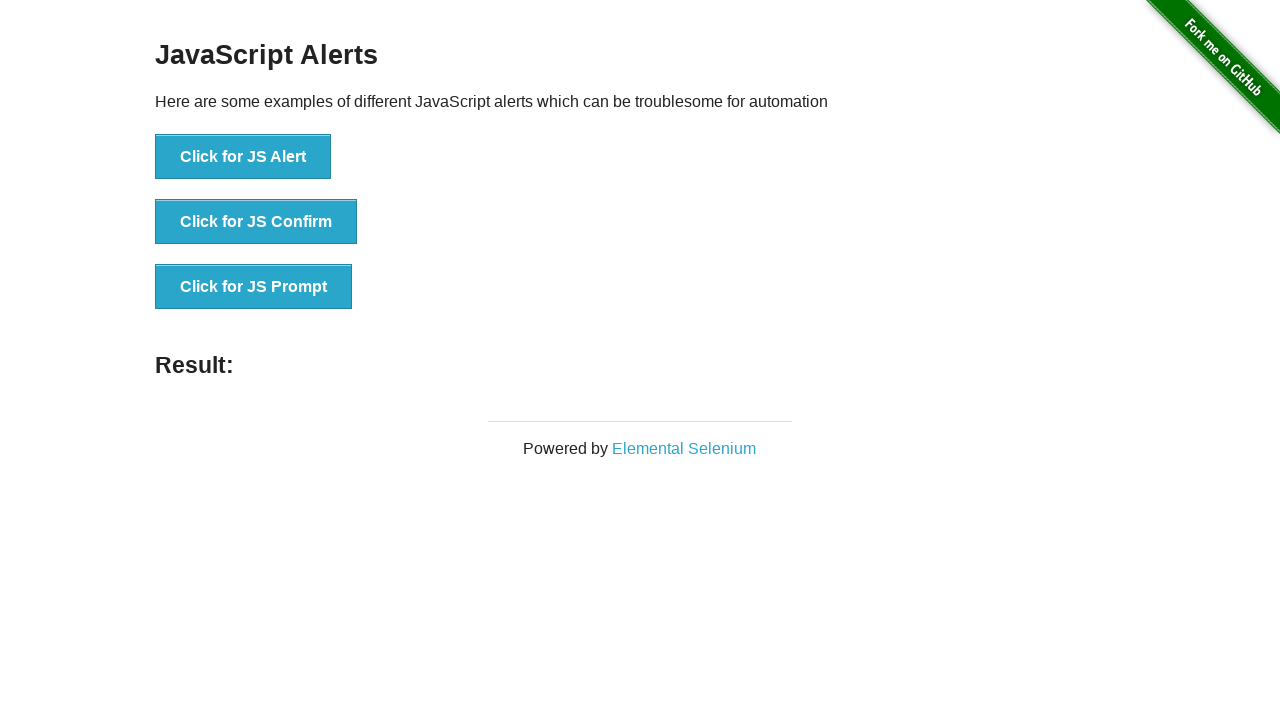

Set up dialog handler to accept confirm dialogs
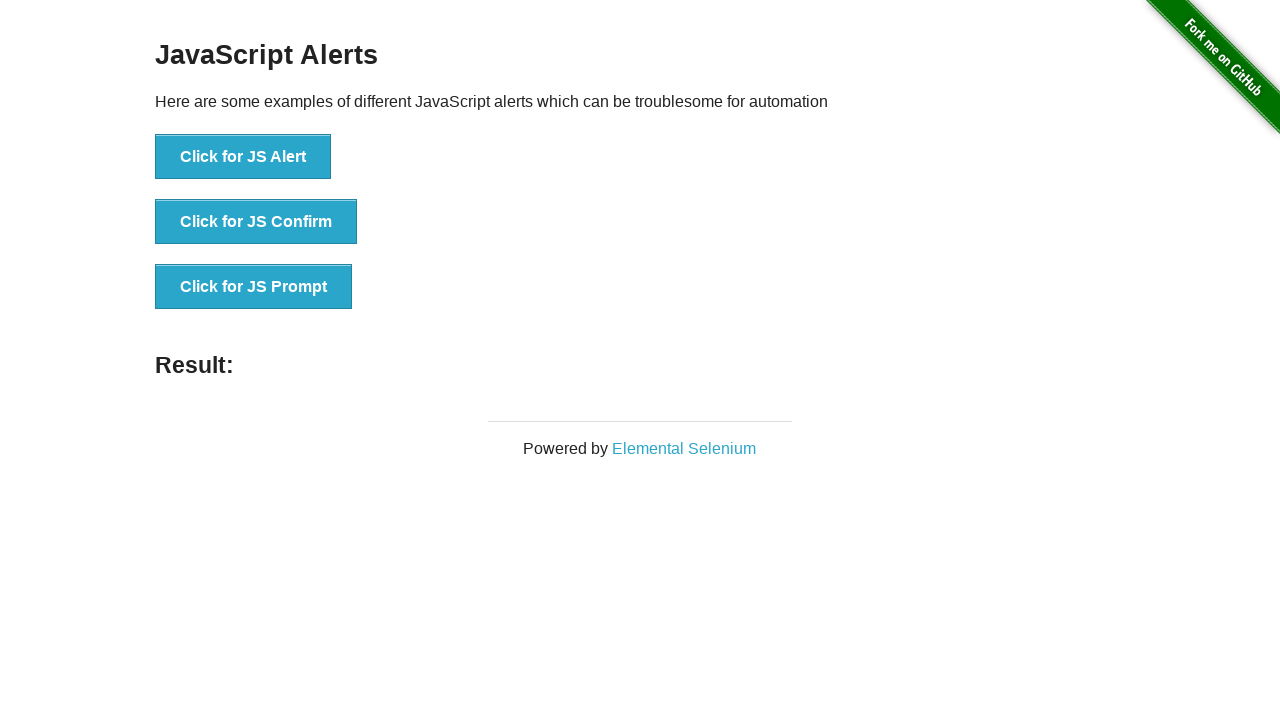

Executed JavaScript to trigger confirm dialog
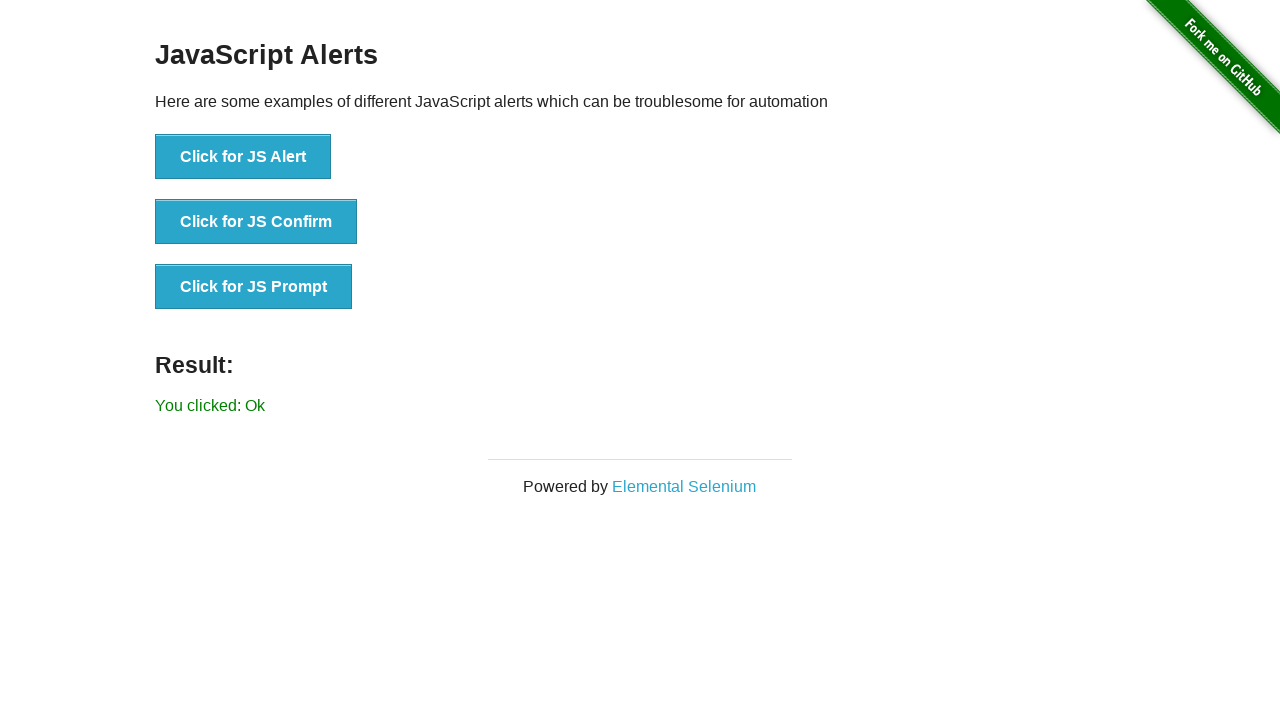

Verified that confirm was accepted and result shows 'You clicked: Ok'
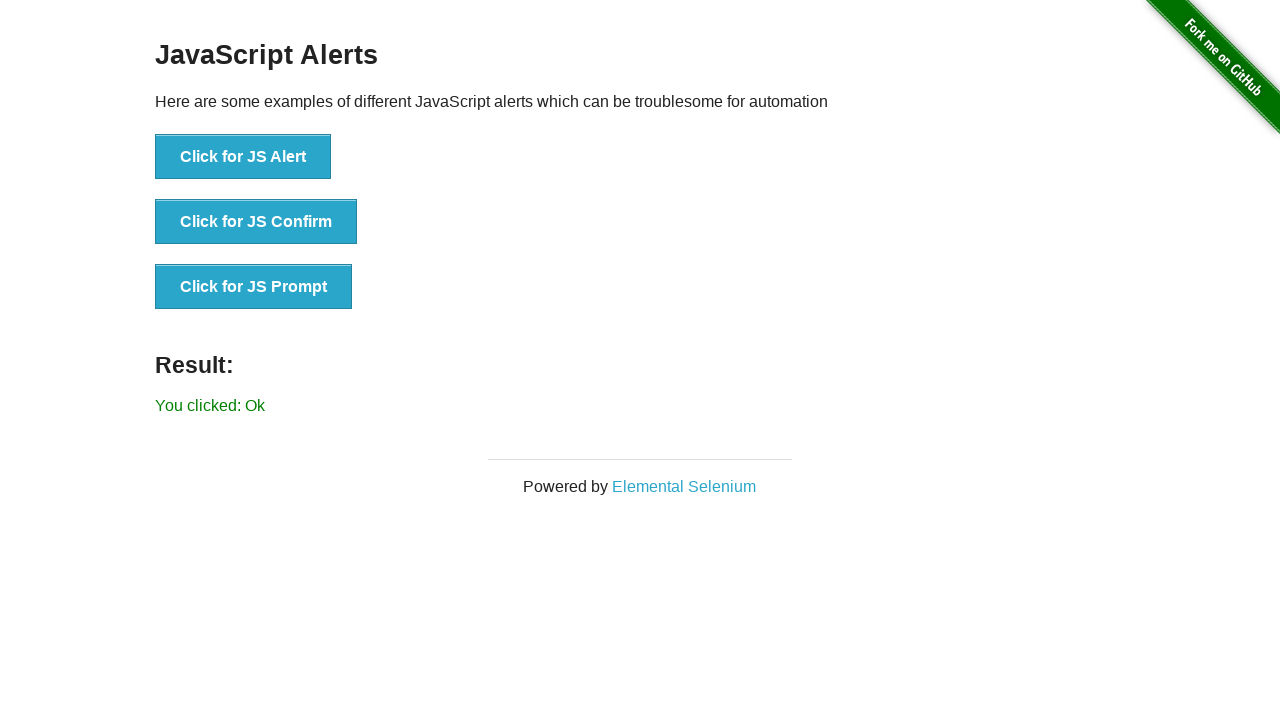

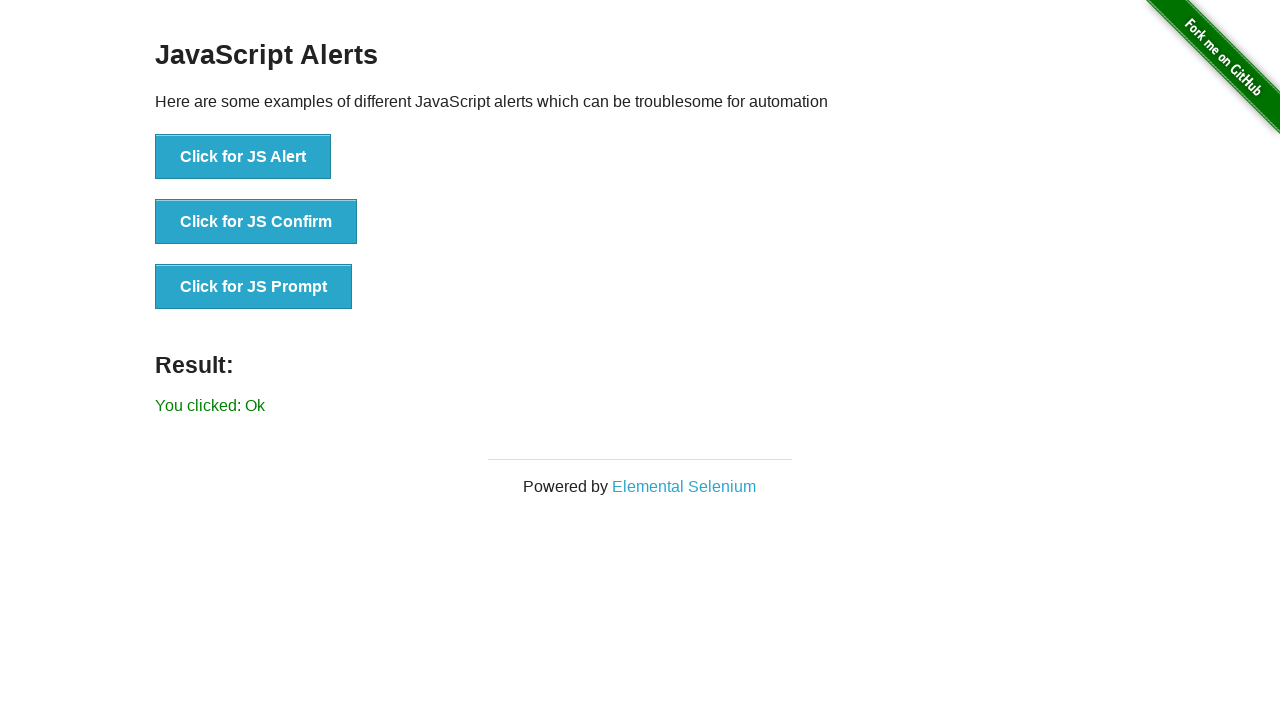